Tests e-commerce add-to-cart functionality by clicking an "Add to Cart" button on a product and verifying the product appears in the cart panel with the correct name.

Starting URL: https://bstackdemo.com/

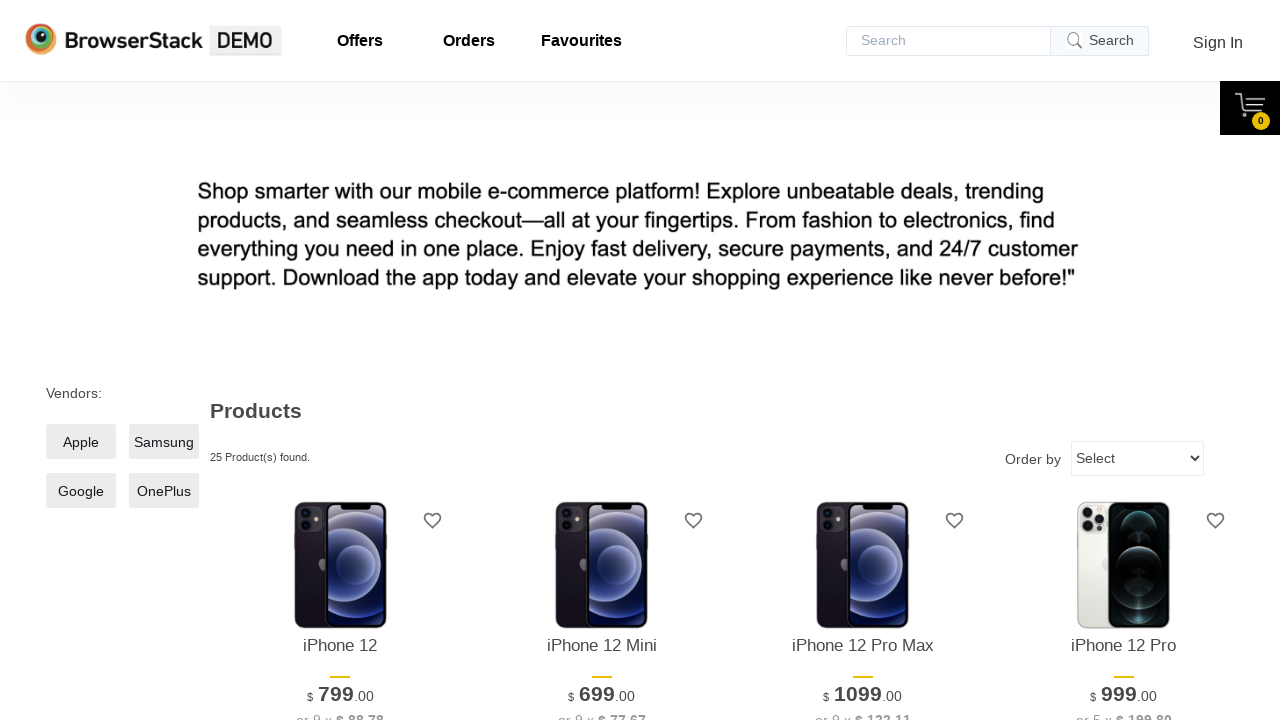

Waited for page to load with title 'StackDemo'
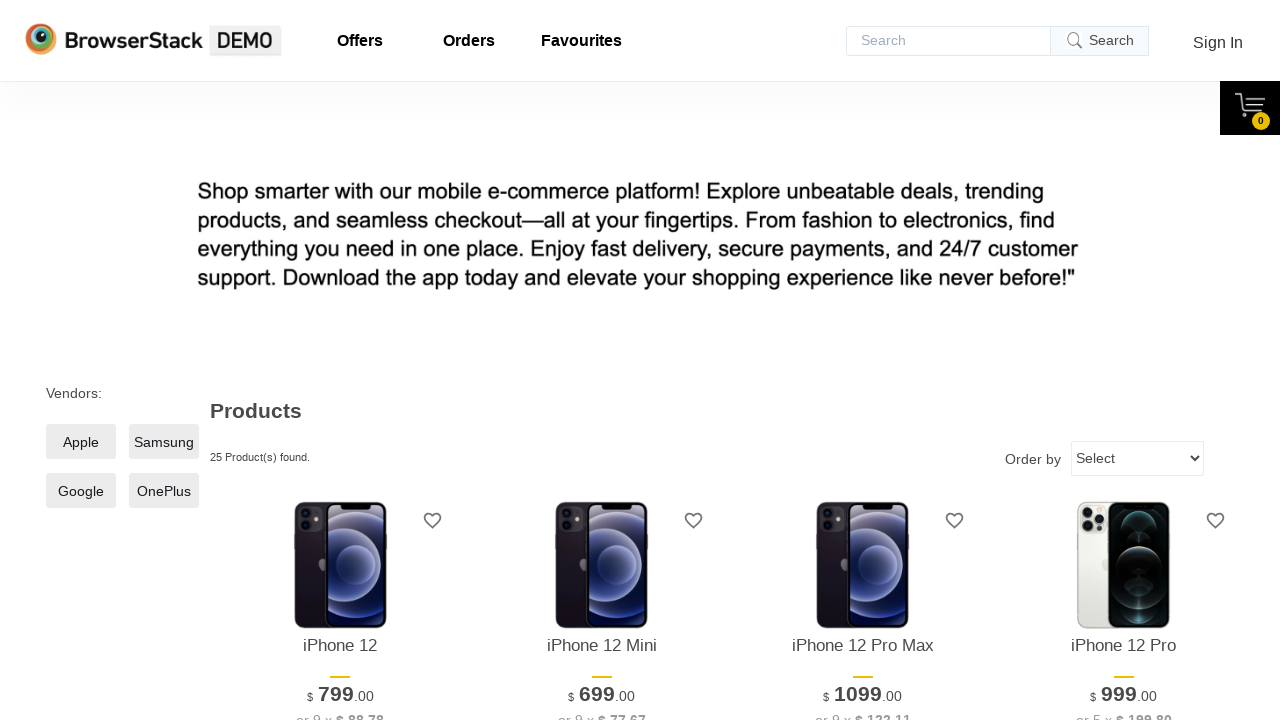

Retrieved product name from first product: 'iPhone 12'
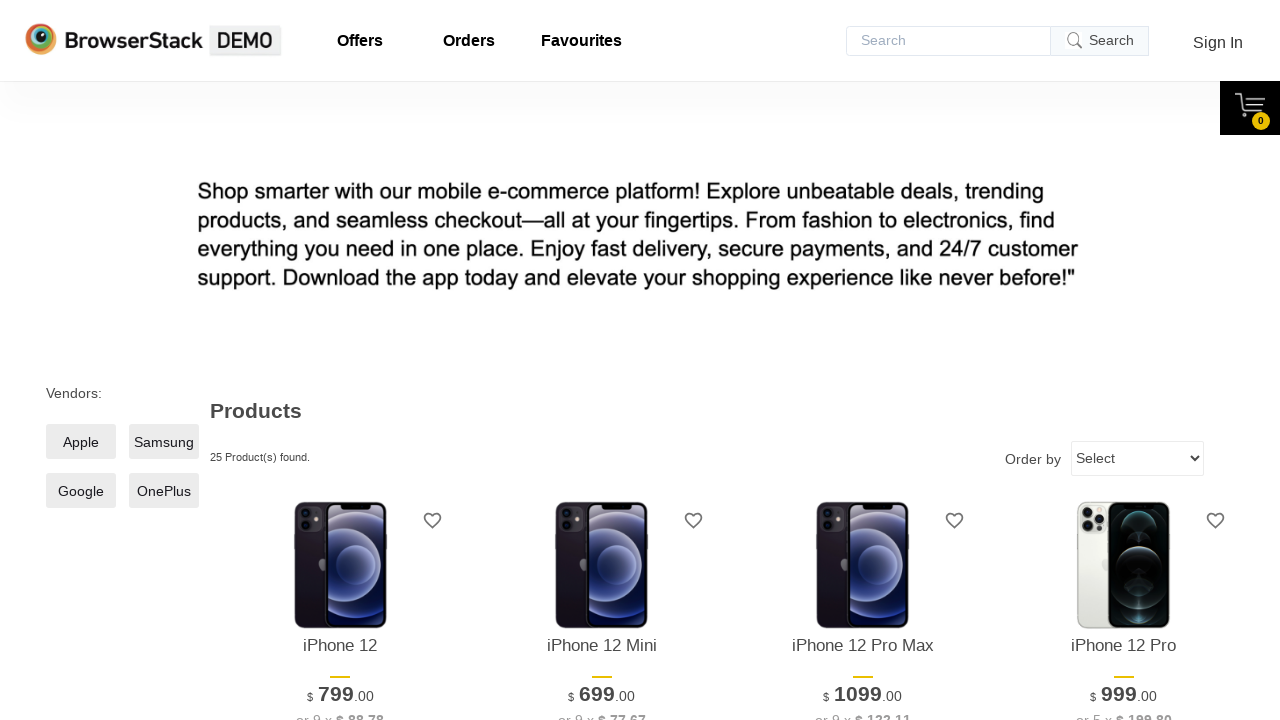

Clicked 'Add to Cart' button for first product at (340, 361) on xpath=//*[@id='1']/div[4]
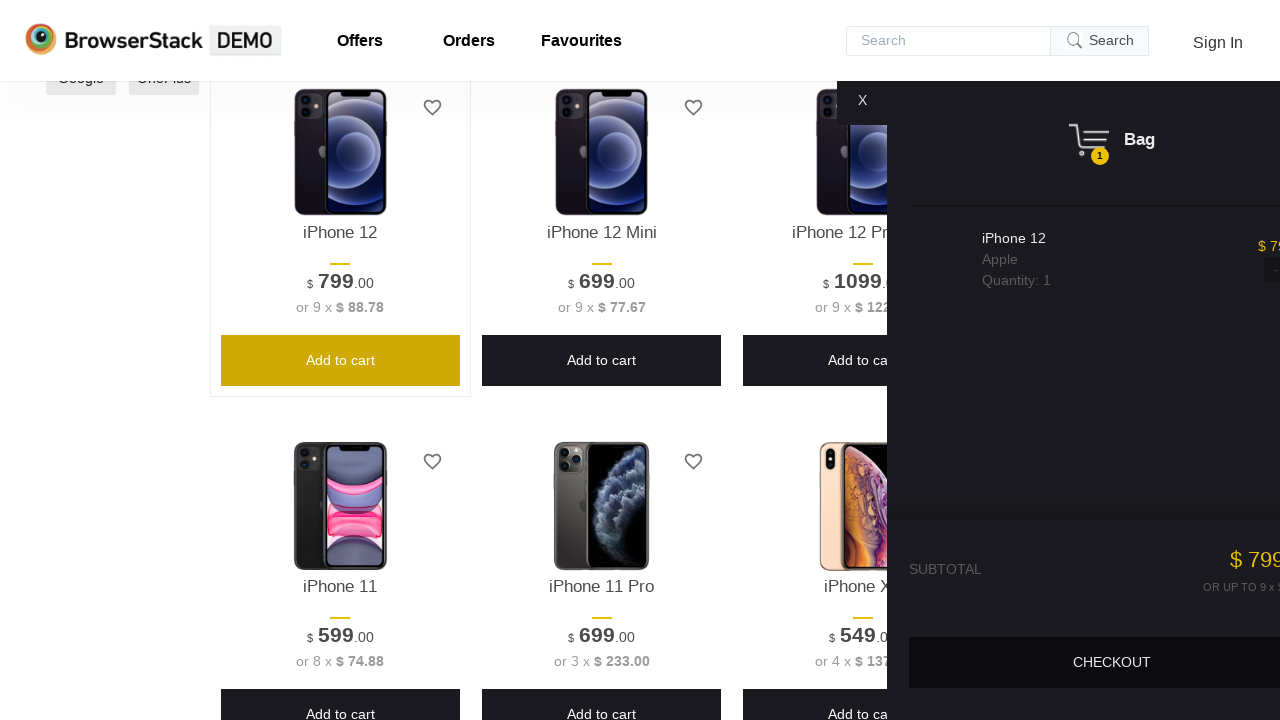

Cart panel became visible
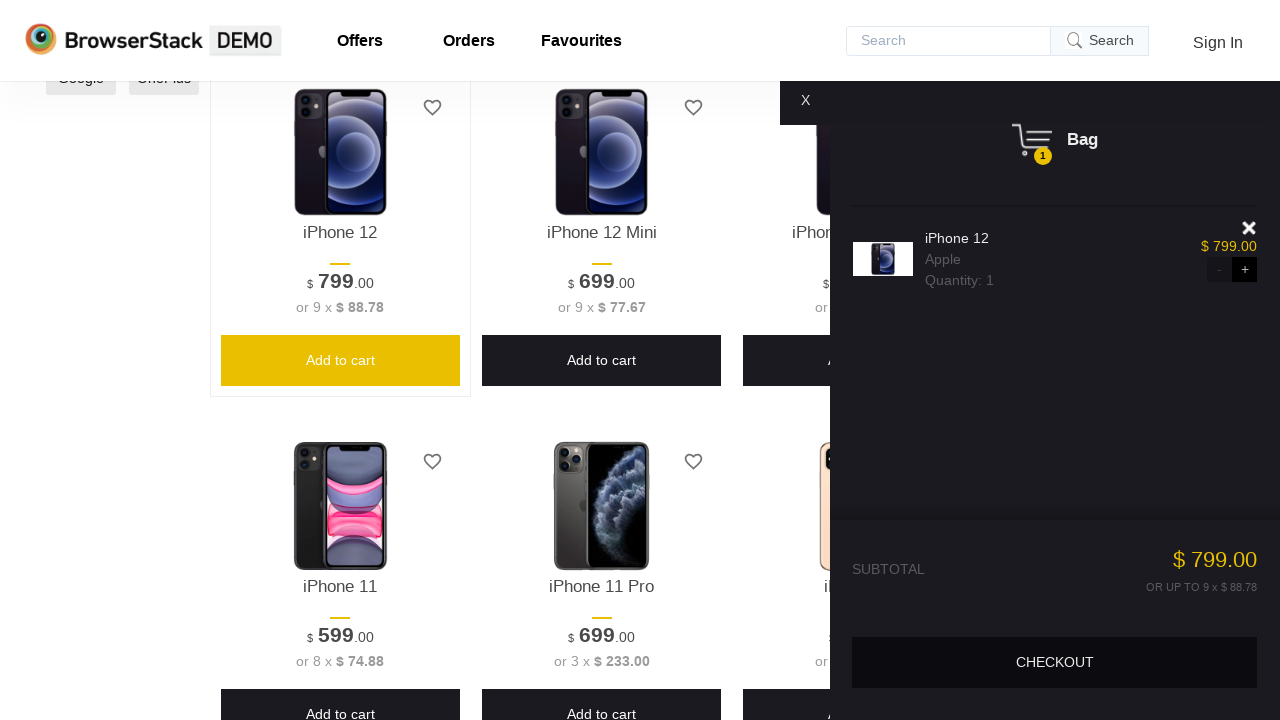

Retrieved product name from cart: 'iPhone 12'
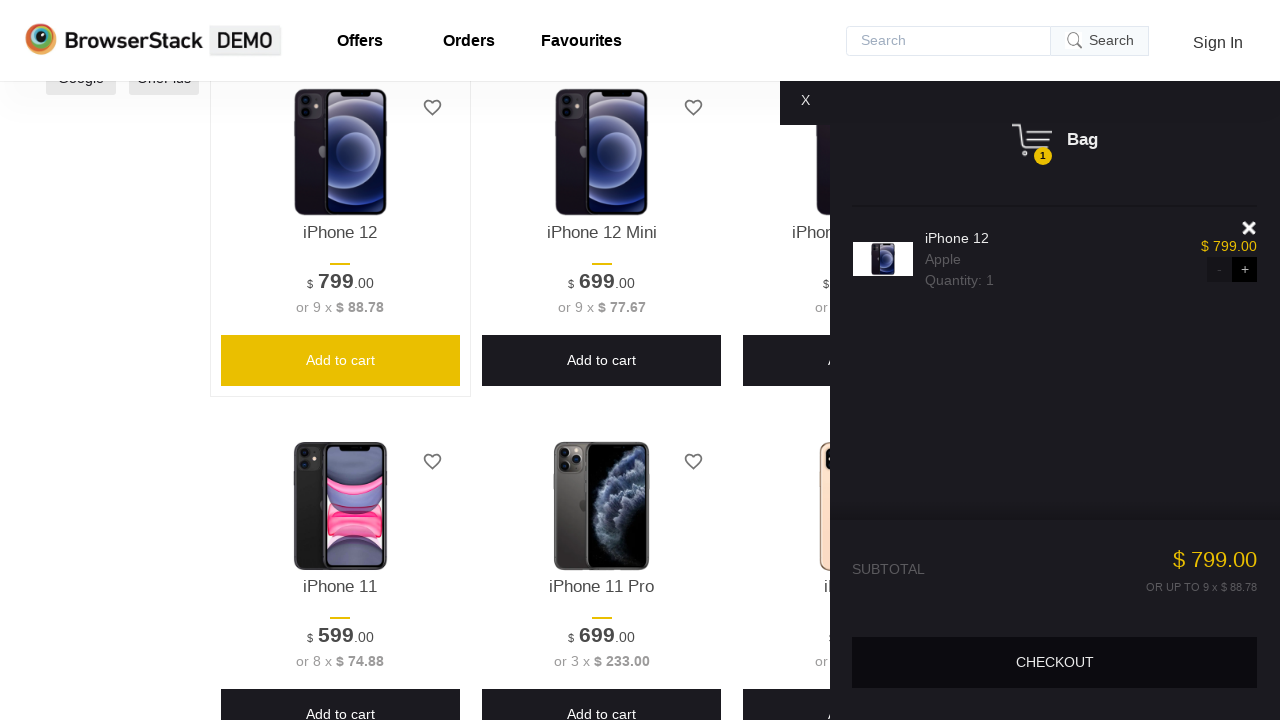

Verified product in cart matches added product: 'iPhone 12'
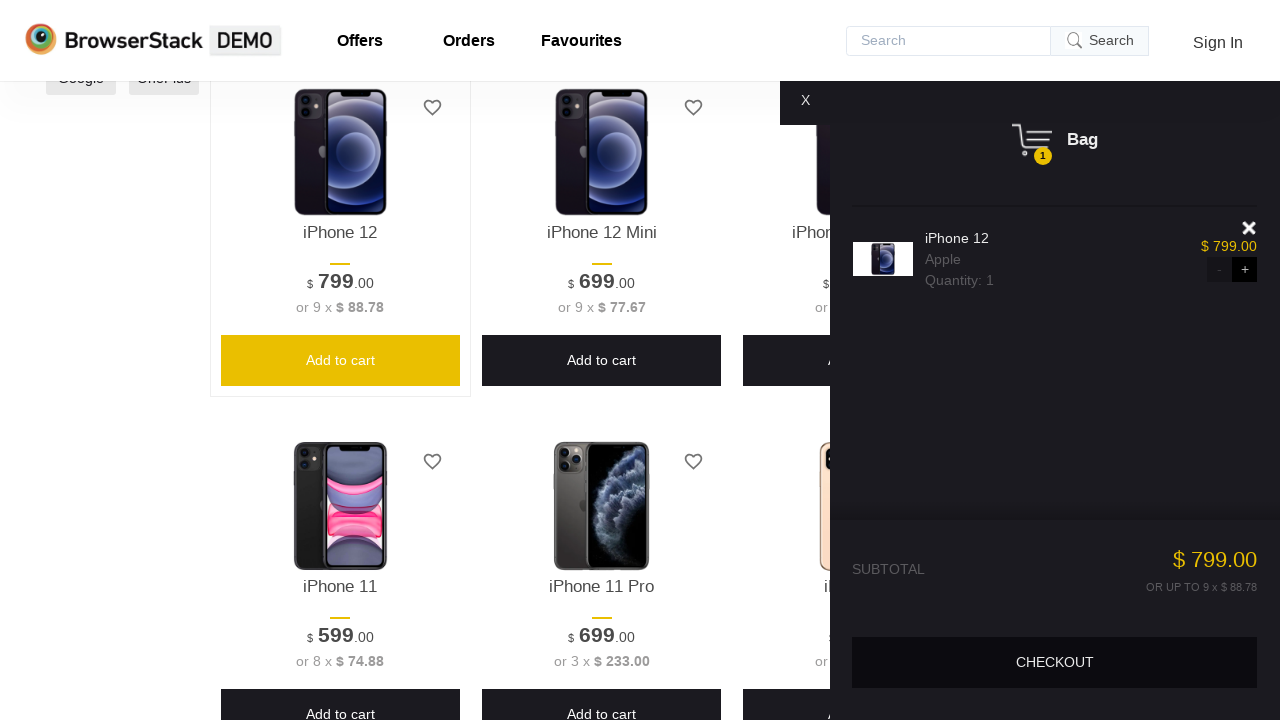

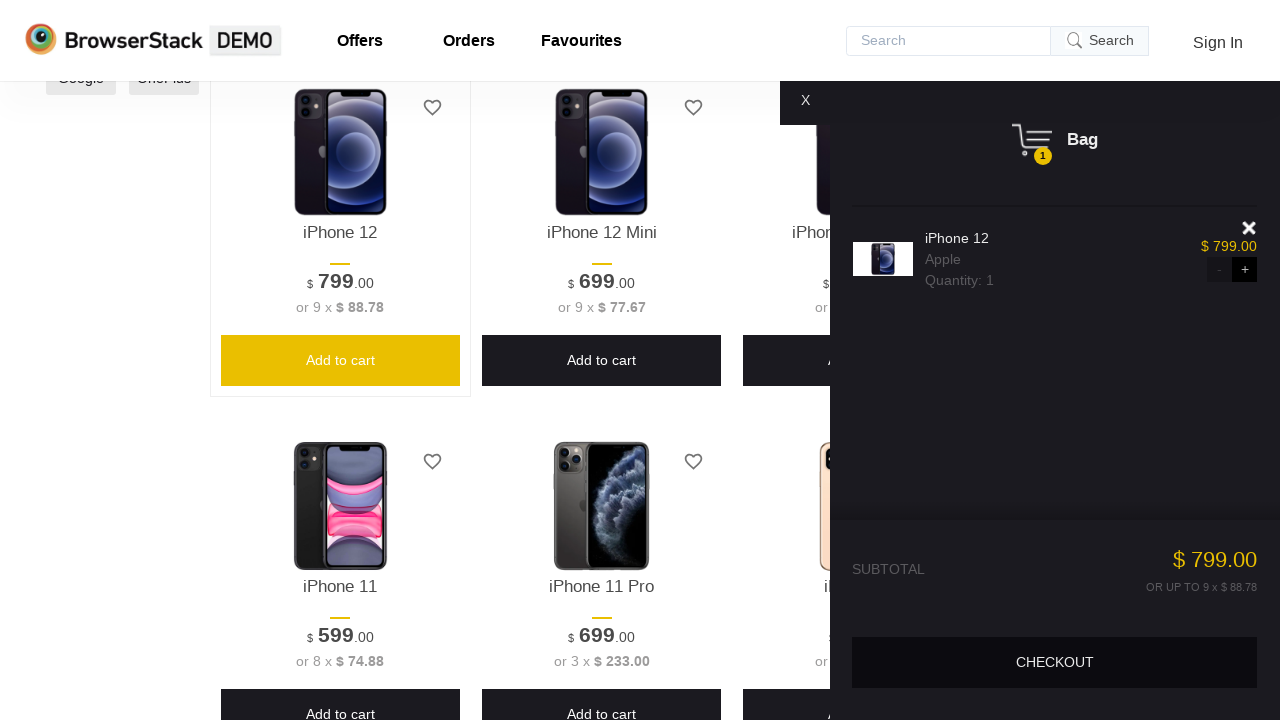